Tests element visibility toggling and dialog handling while capturing screenshots of elements and the full page.

Starting URL: https://rahulshettyacademy.com/AutomationPractice/

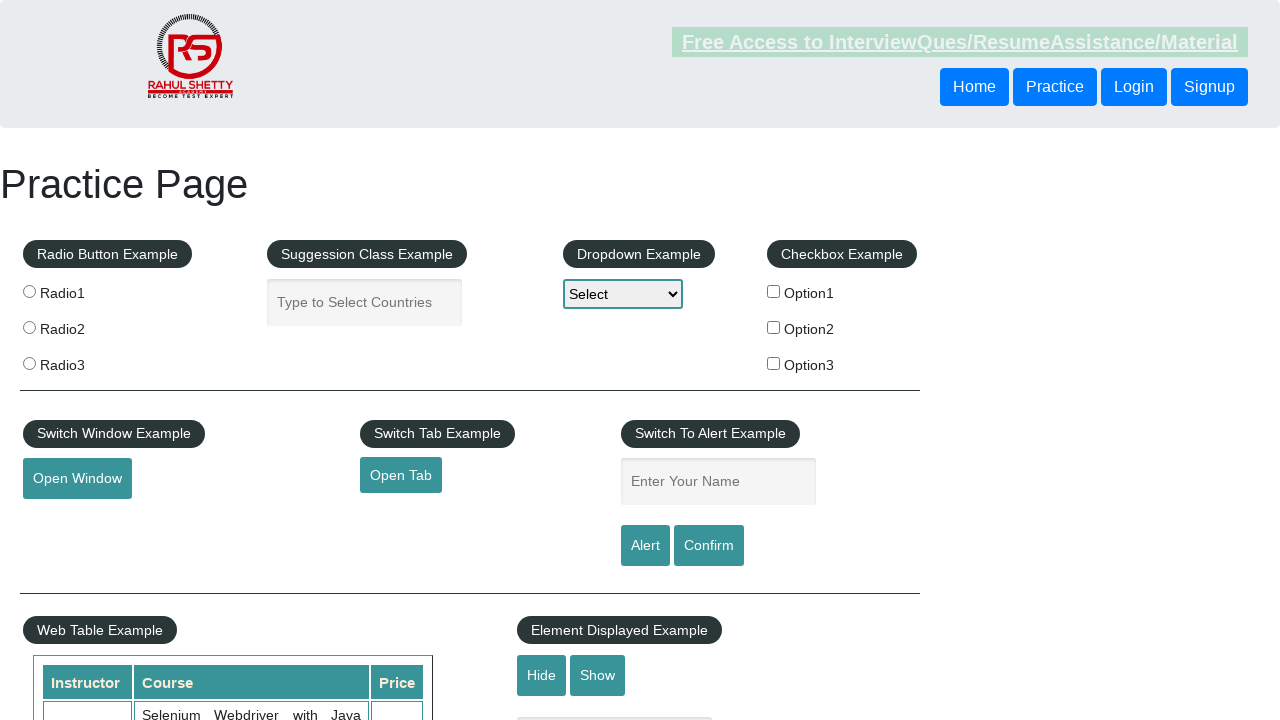

Verified that text element is visible
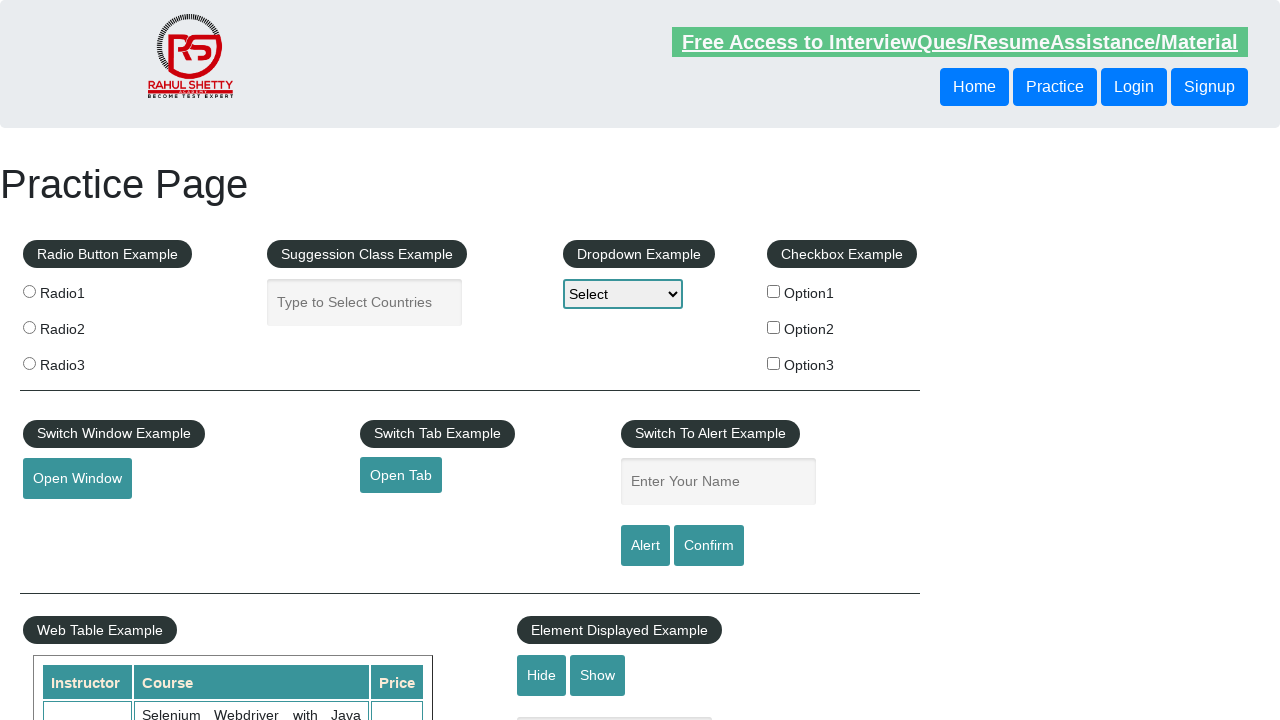

Clicked hide button to hide text element at (542, 675) on #hide-textbox
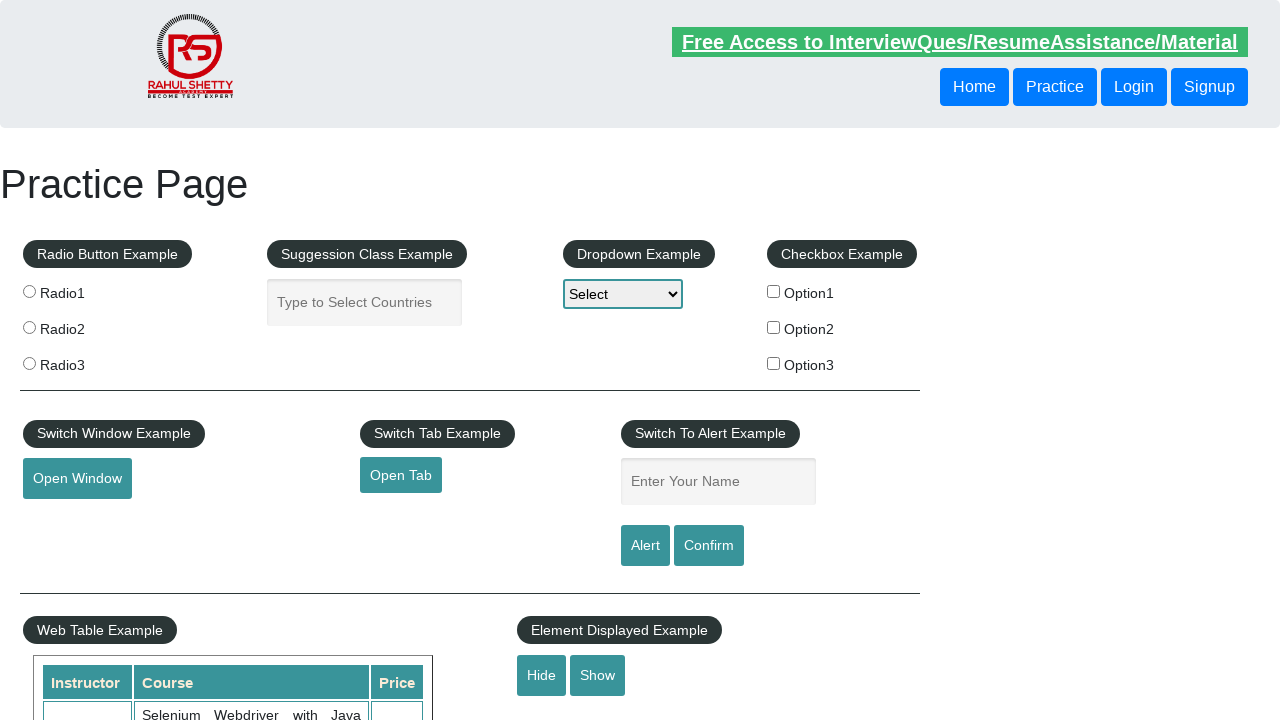

Verified that text element is now hidden
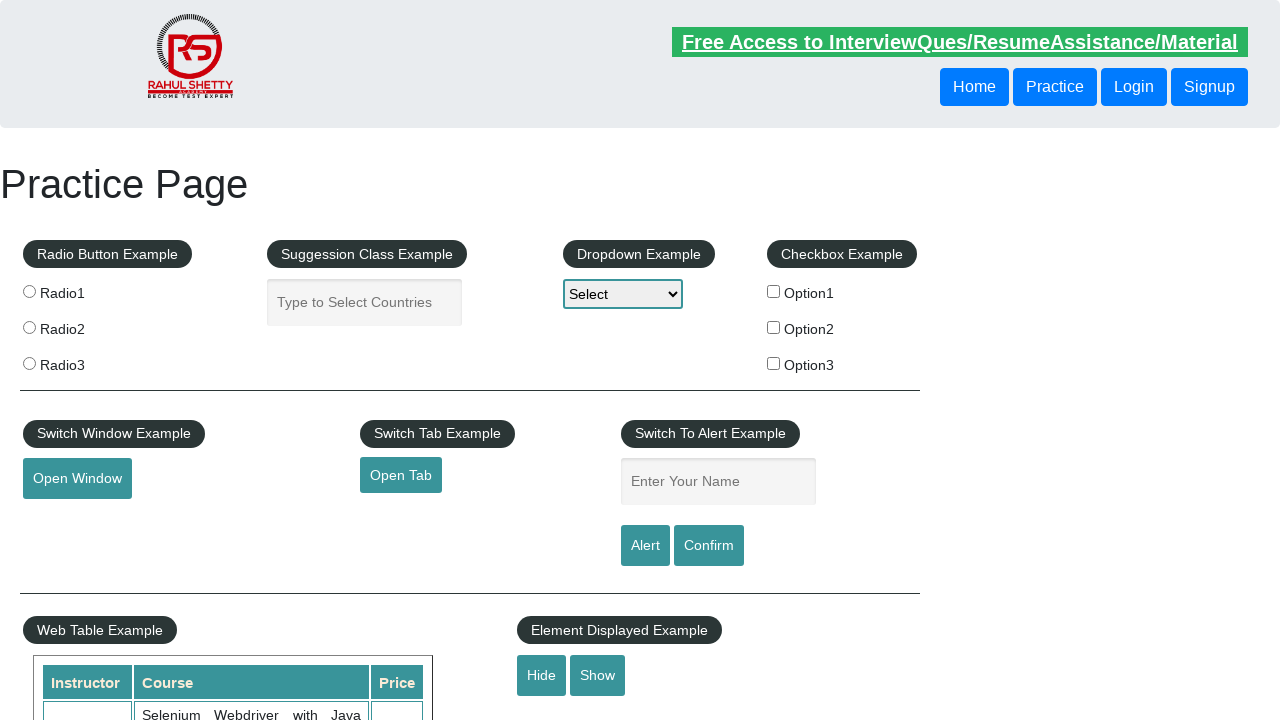

Set up dialog handler to accept dialogs
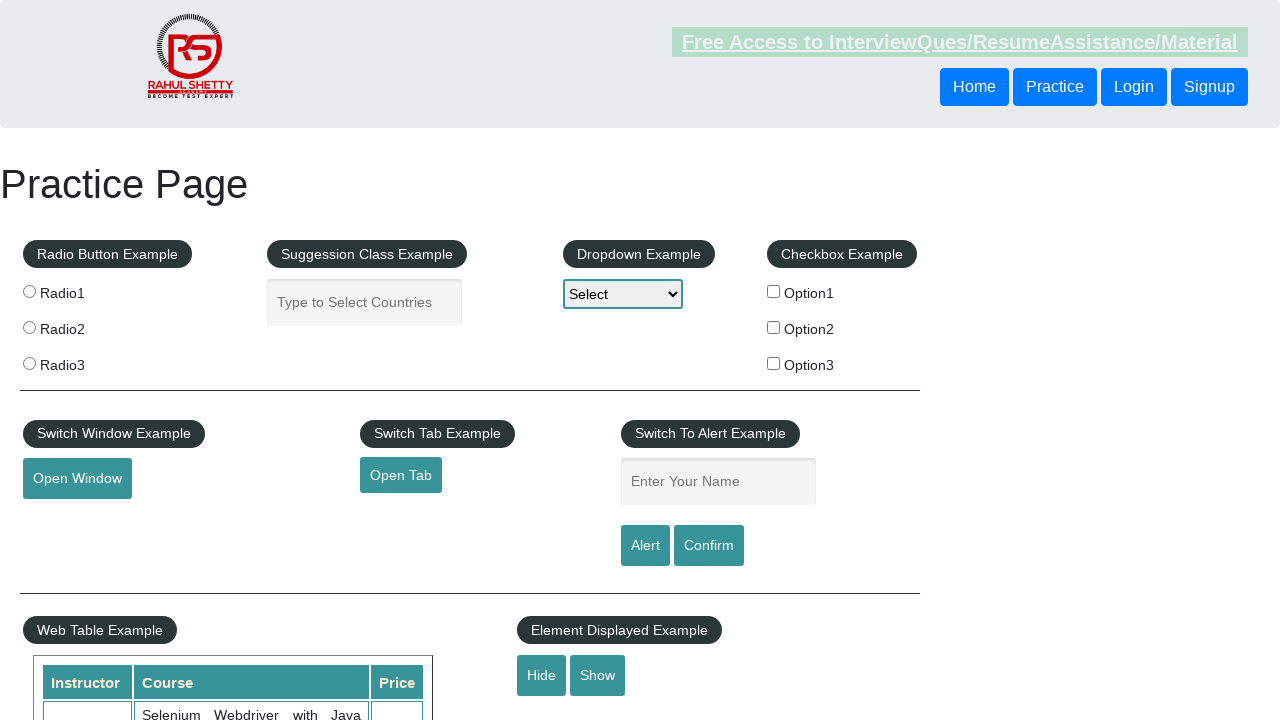

Clicked confirm button which triggered a dialog at (709, 546) on #confirmbtn
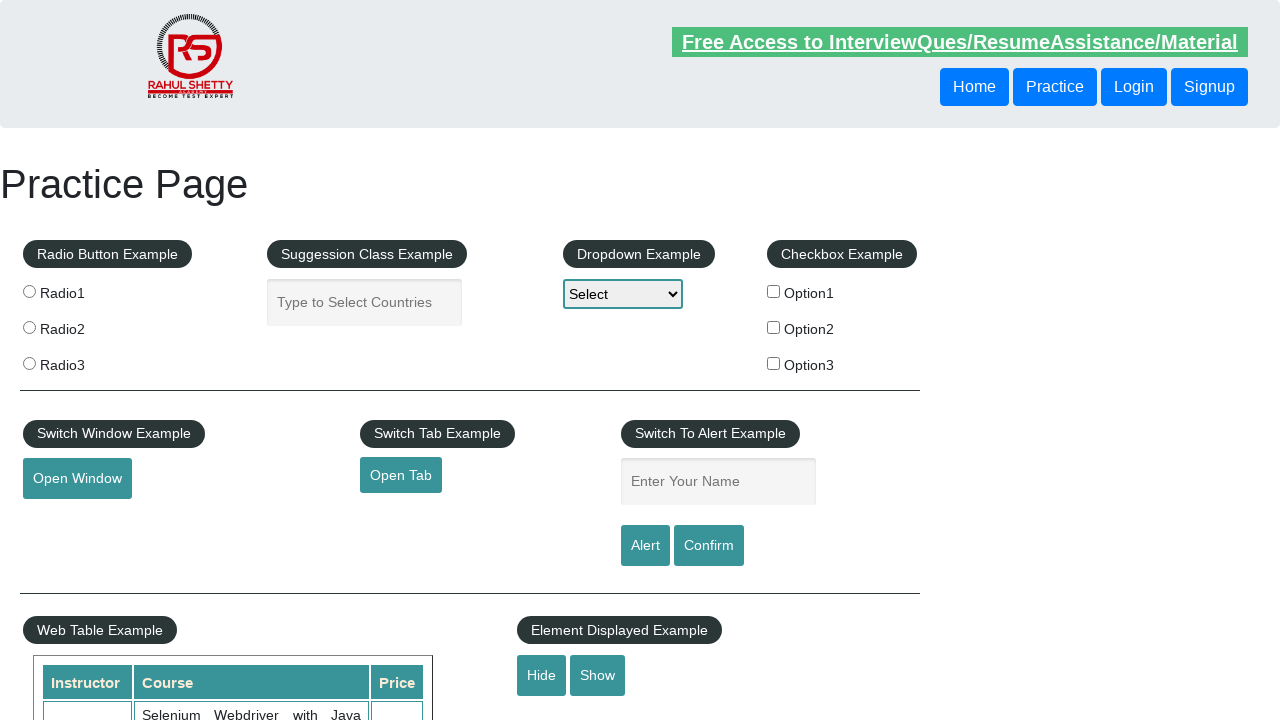

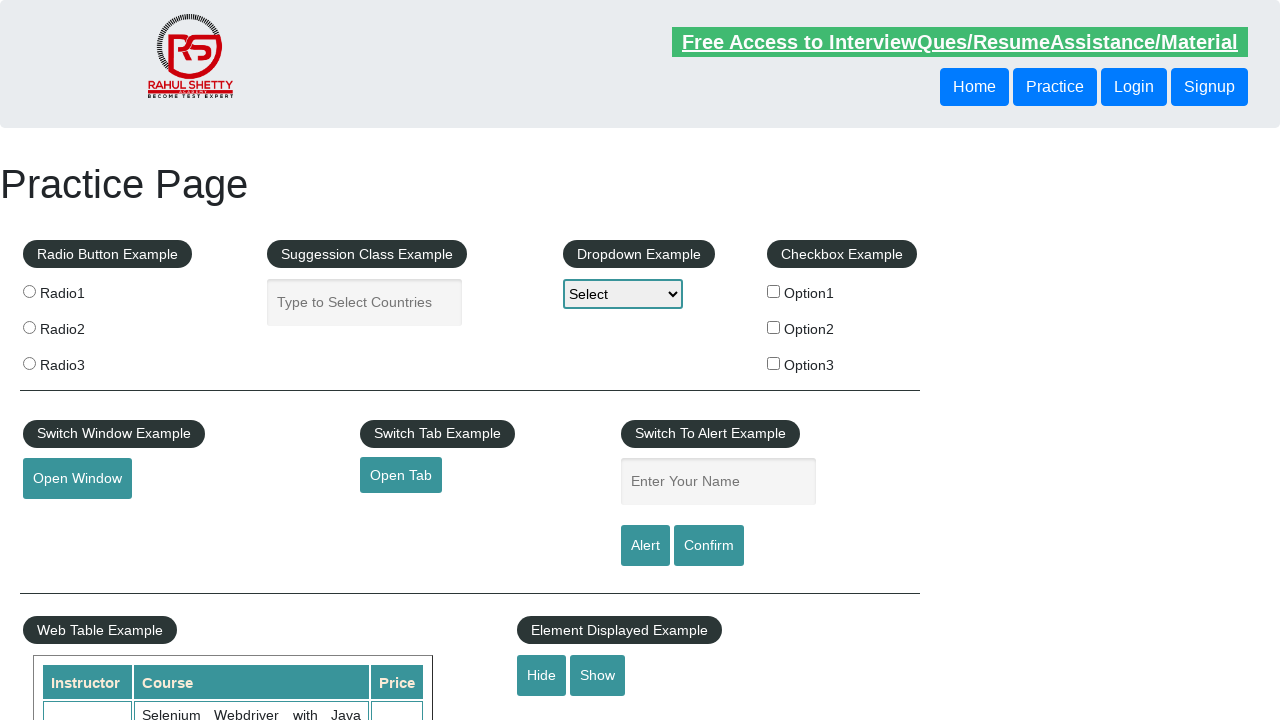